Tests JavaScript alert handling by clicking a button that triggers an alert dialog and then accepting the alert.

Starting URL: https://demo.automationtesting.in/Alerts.html

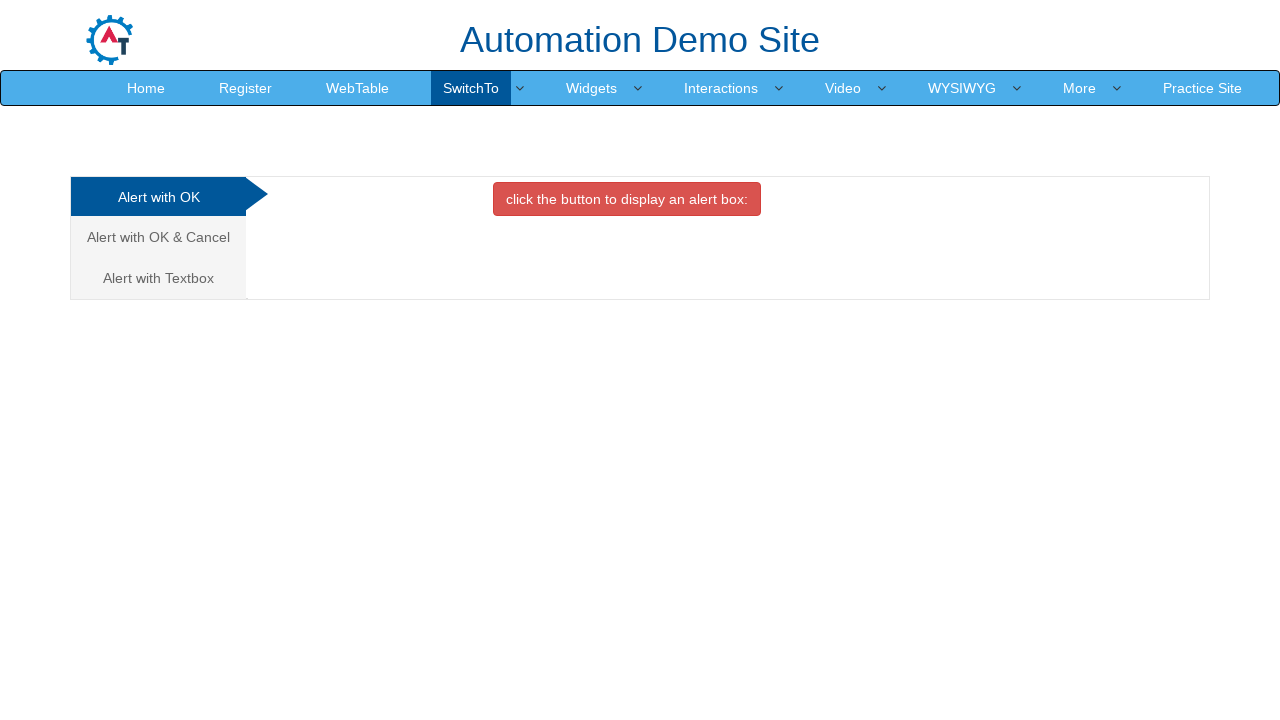

Set up dialog handler to accept alerts
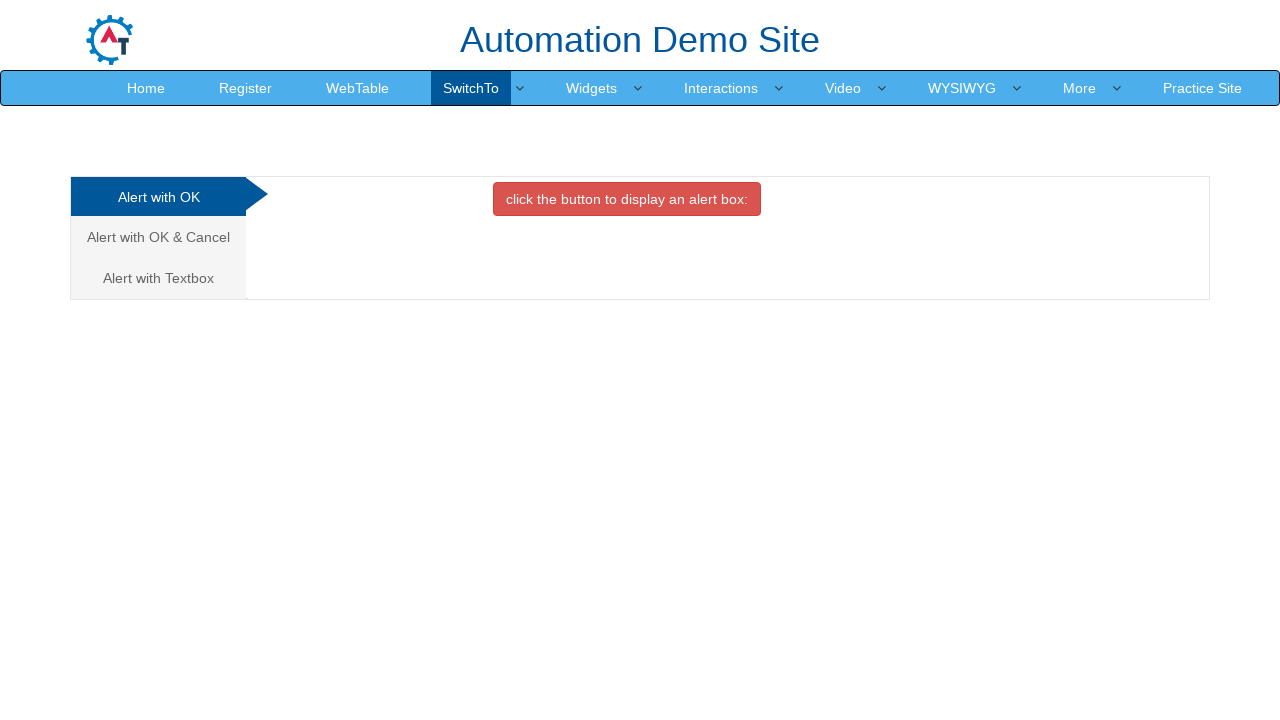

Clicked the danger button to trigger the alert at (627, 199) on button.btn.btn-danger
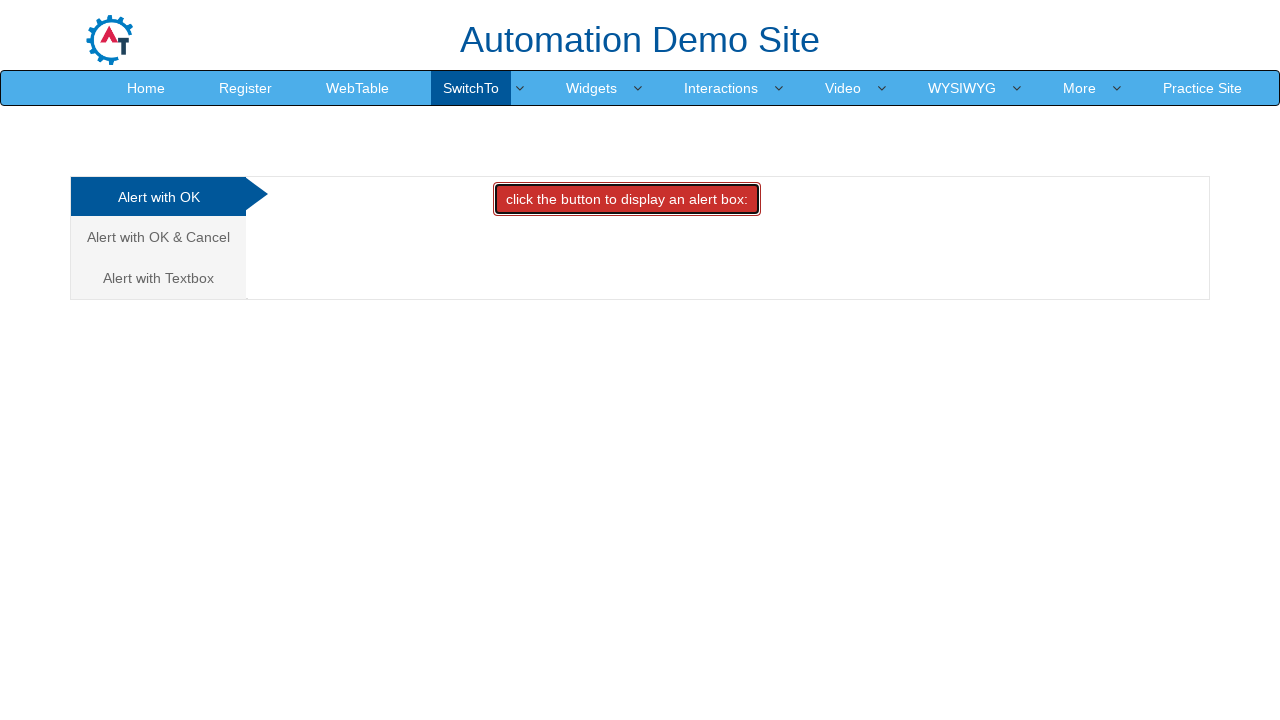

Waited for alert to be processed
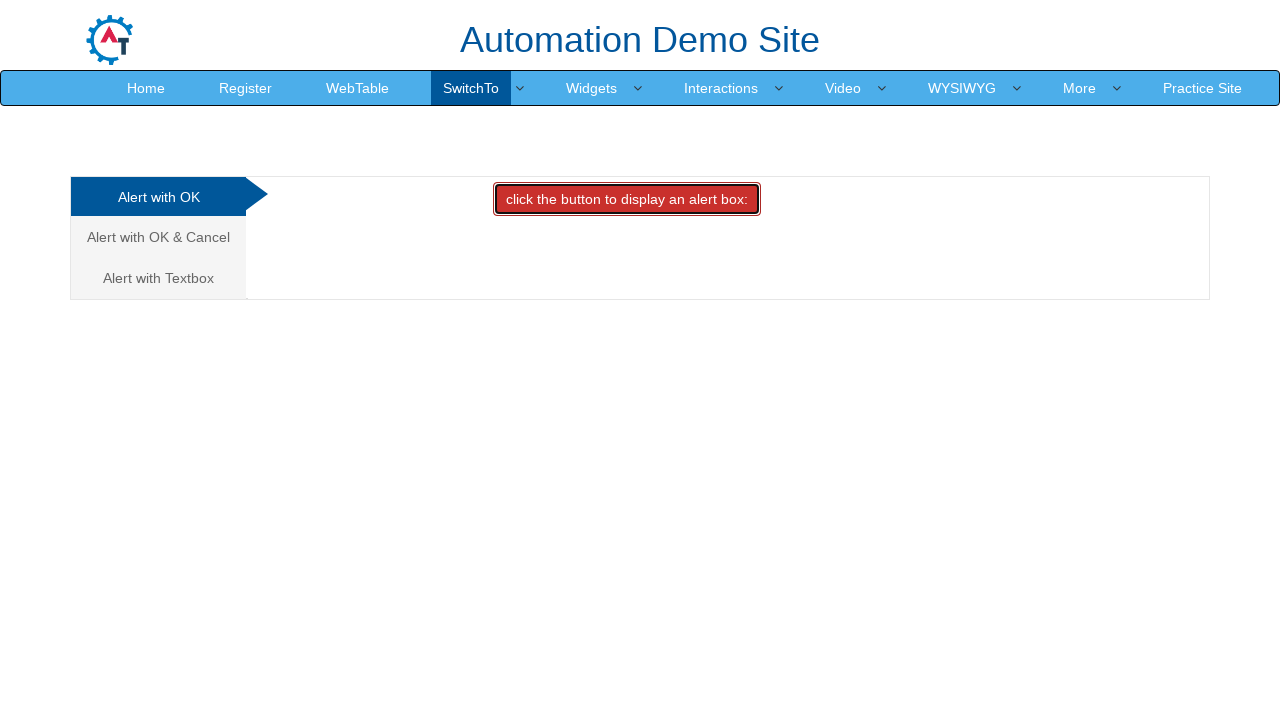

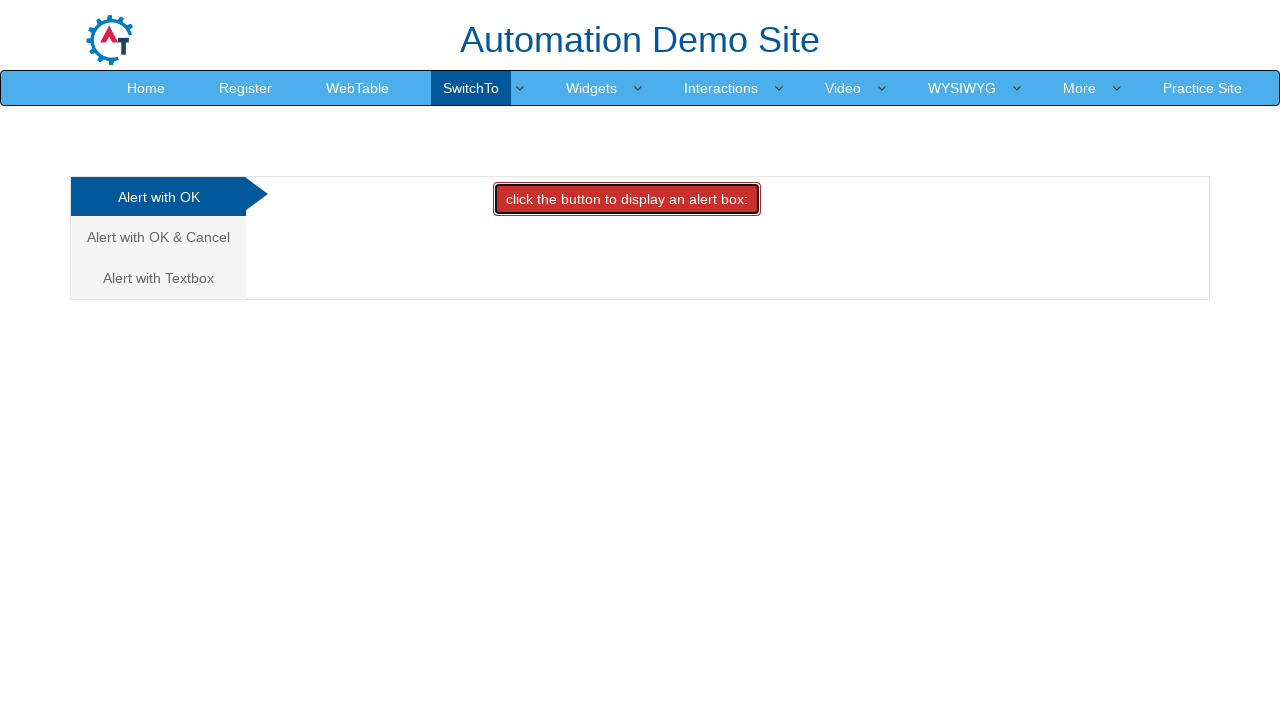